Navigates to the form authentication page and verifies the URL is correct

Starting URL: https://the-internet.herokuapp.com/

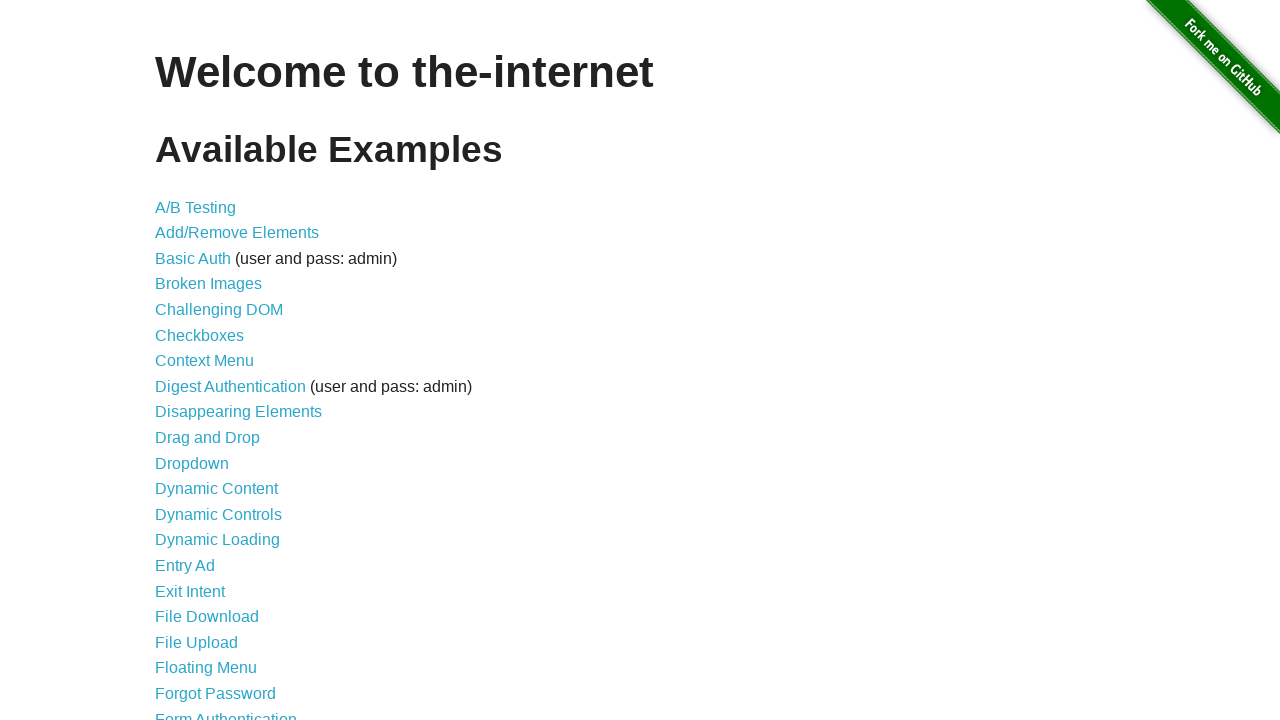

Clicked on Form Authentication link at (226, 712) on a[href="/login"]
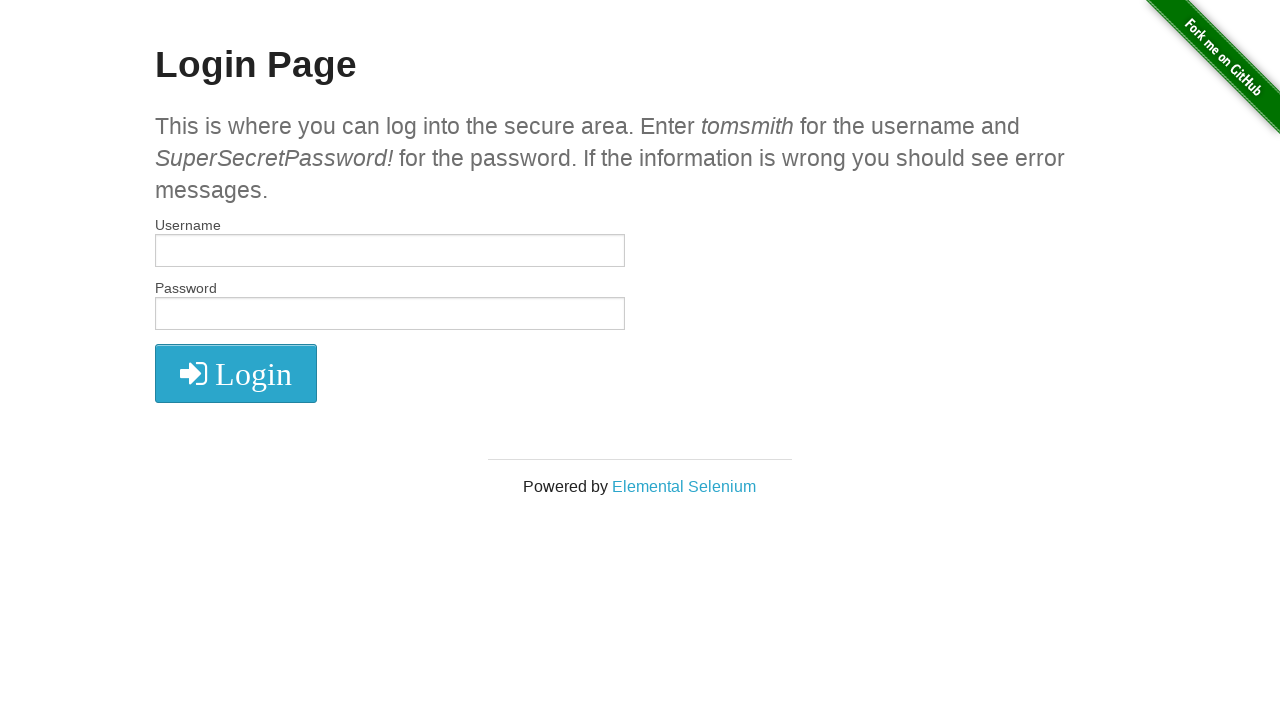

Verified URL is correct: https://the-internet.herokuapp.com/login
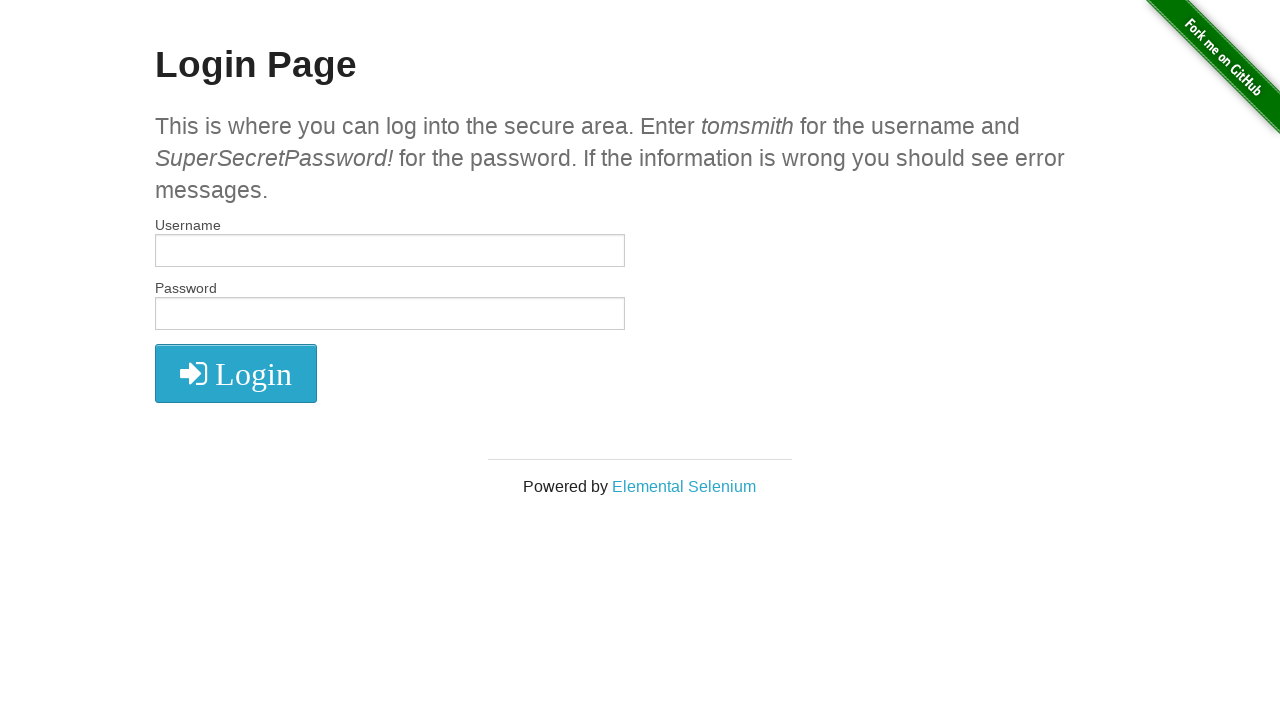

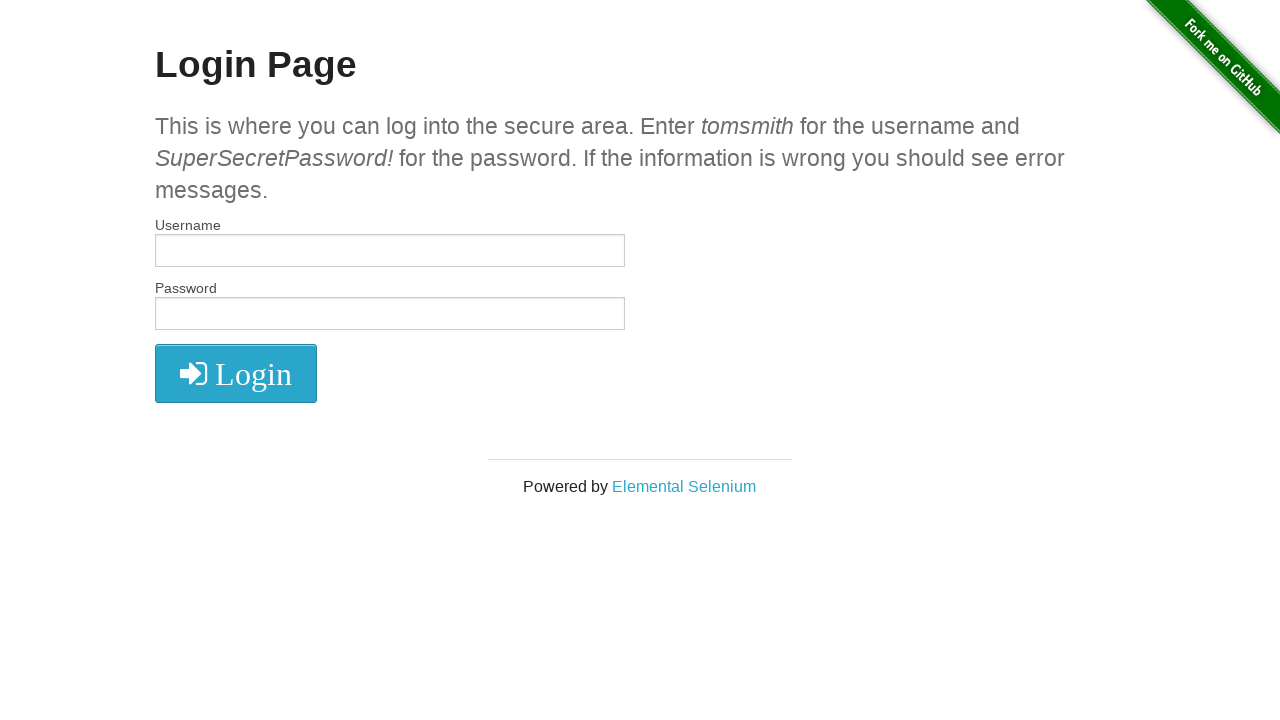